Tests JavaScript prompt functionality by navigating to the alerts page, triggering a prompt dialog, entering text, and verifying the result

Starting URL: https://the-internet.herokuapp.com/

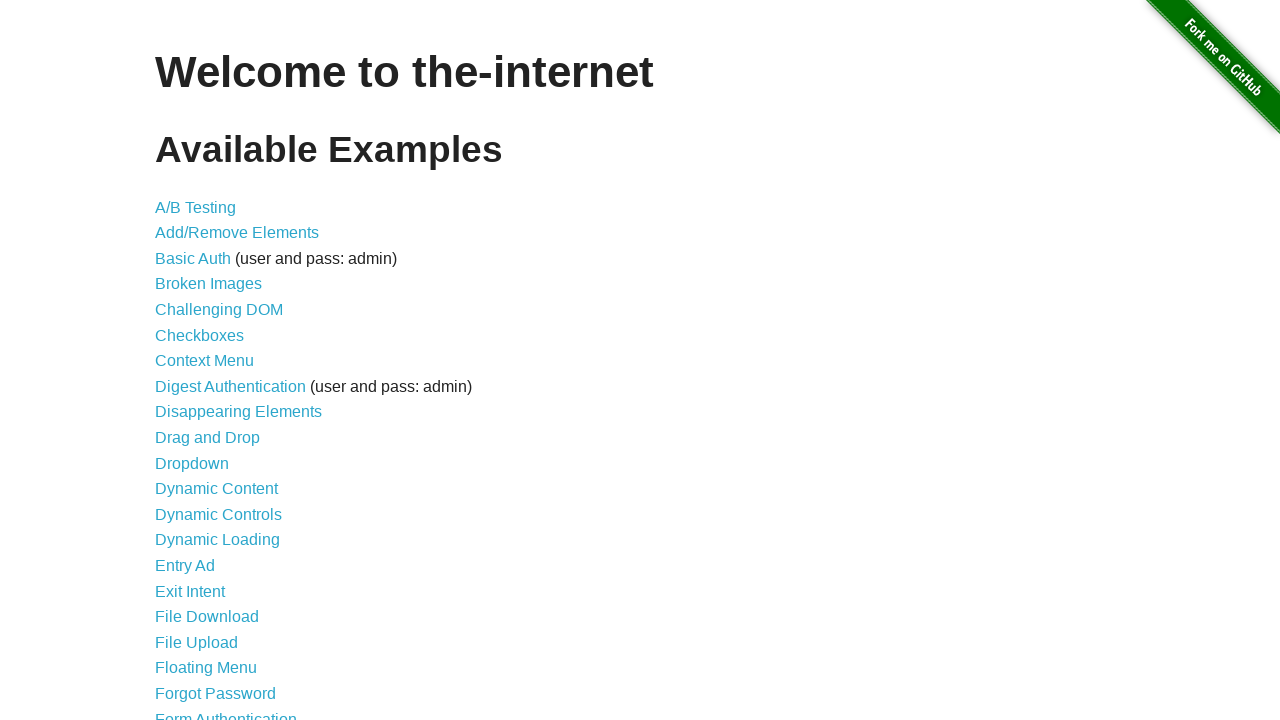

Clicked on JavaScript Alerts link at (214, 361) on xpath=//a[text()='JavaScript Alerts']
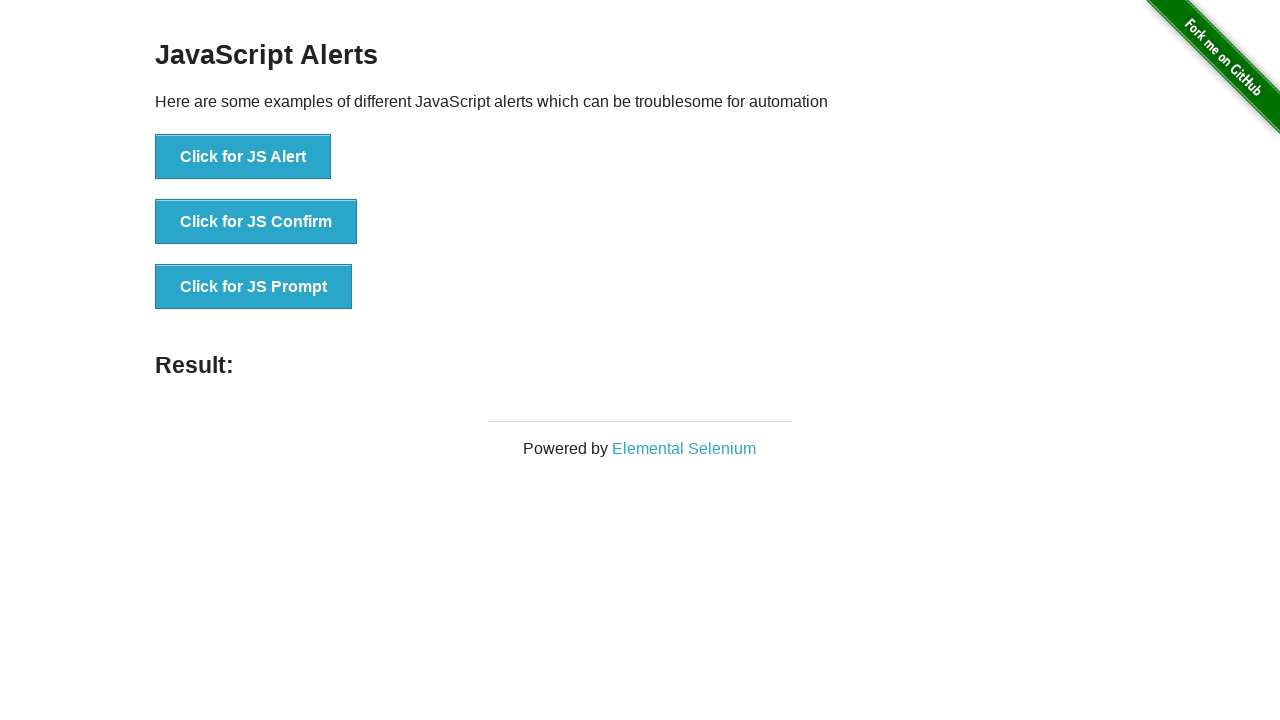

Clicked button to trigger JS Prompt dialog at (254, 287) on xpath=//button[text()='Click for JS Prompt']
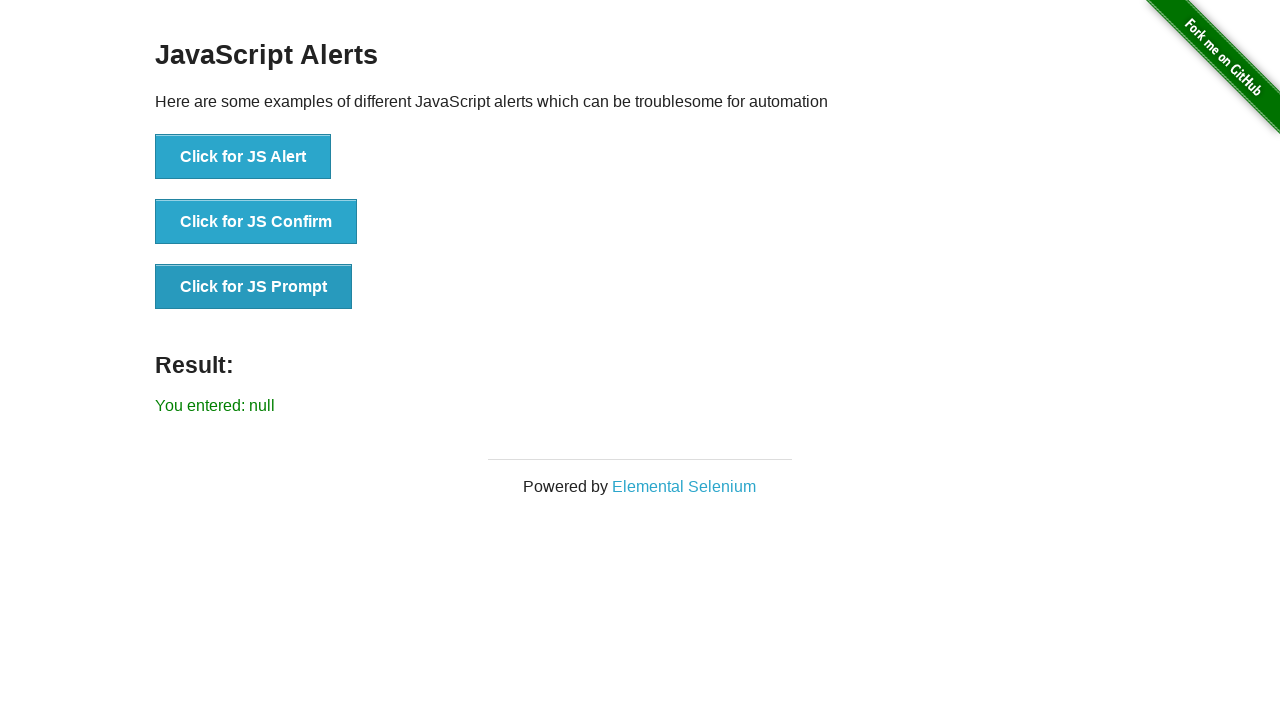

Set up dialog handler to accept prompt with text 'rev'
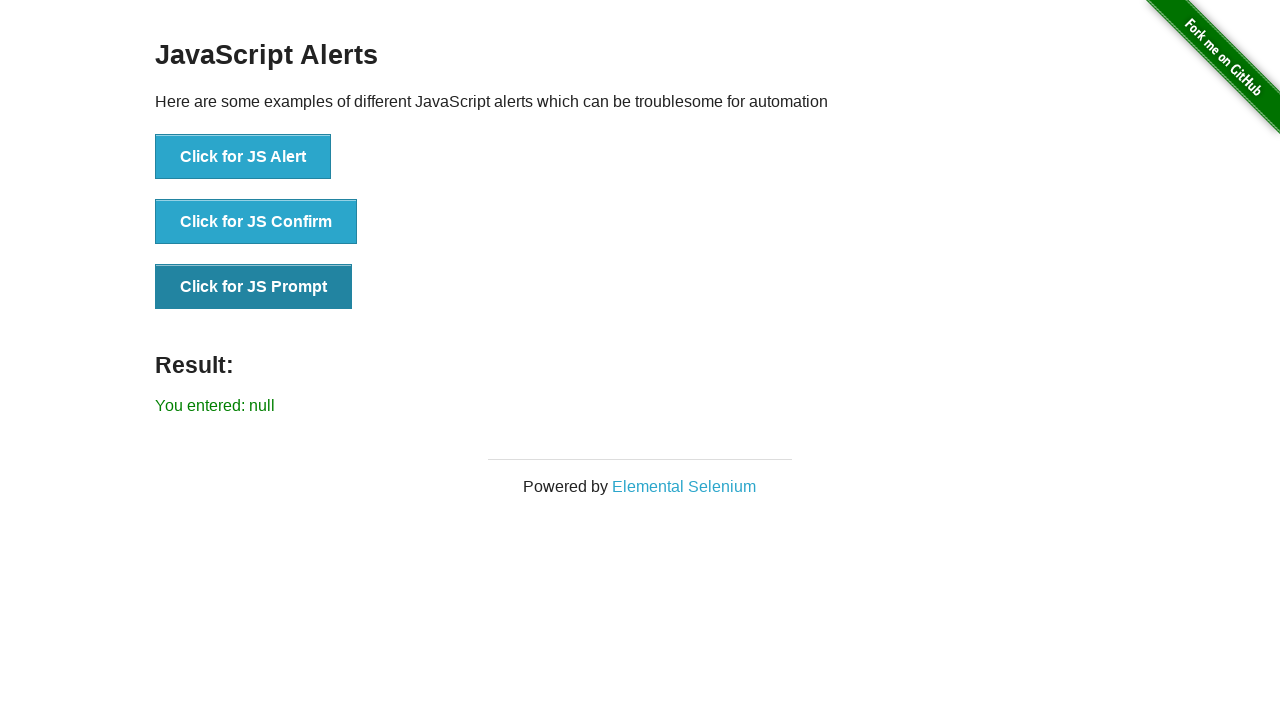

Waited for result element to appear
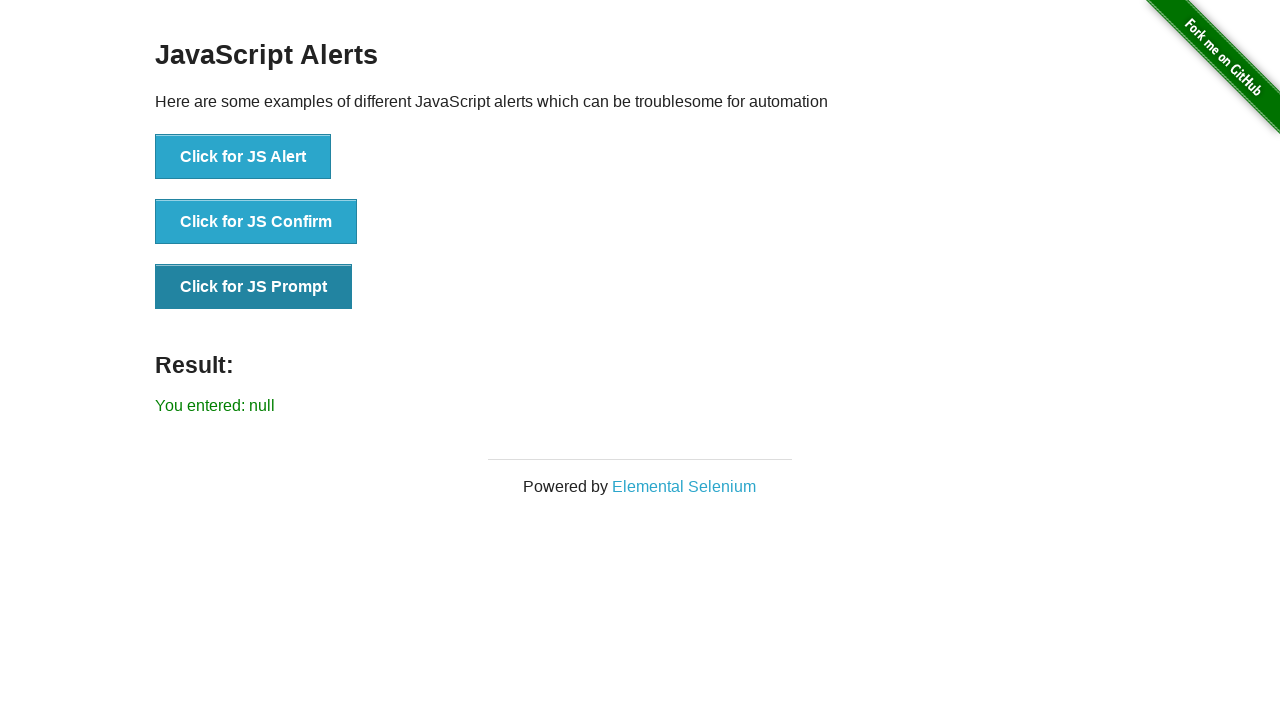

Retrieved result text: You entered: null
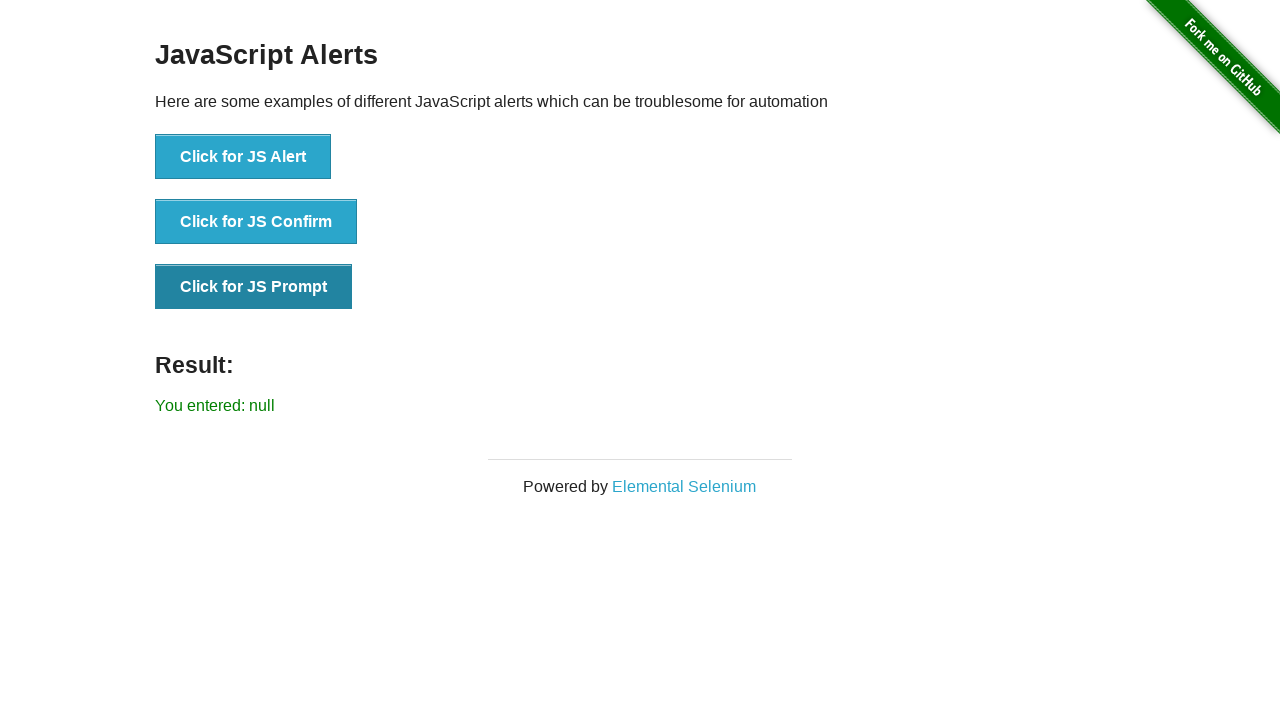

Printed result to console: You entered: null
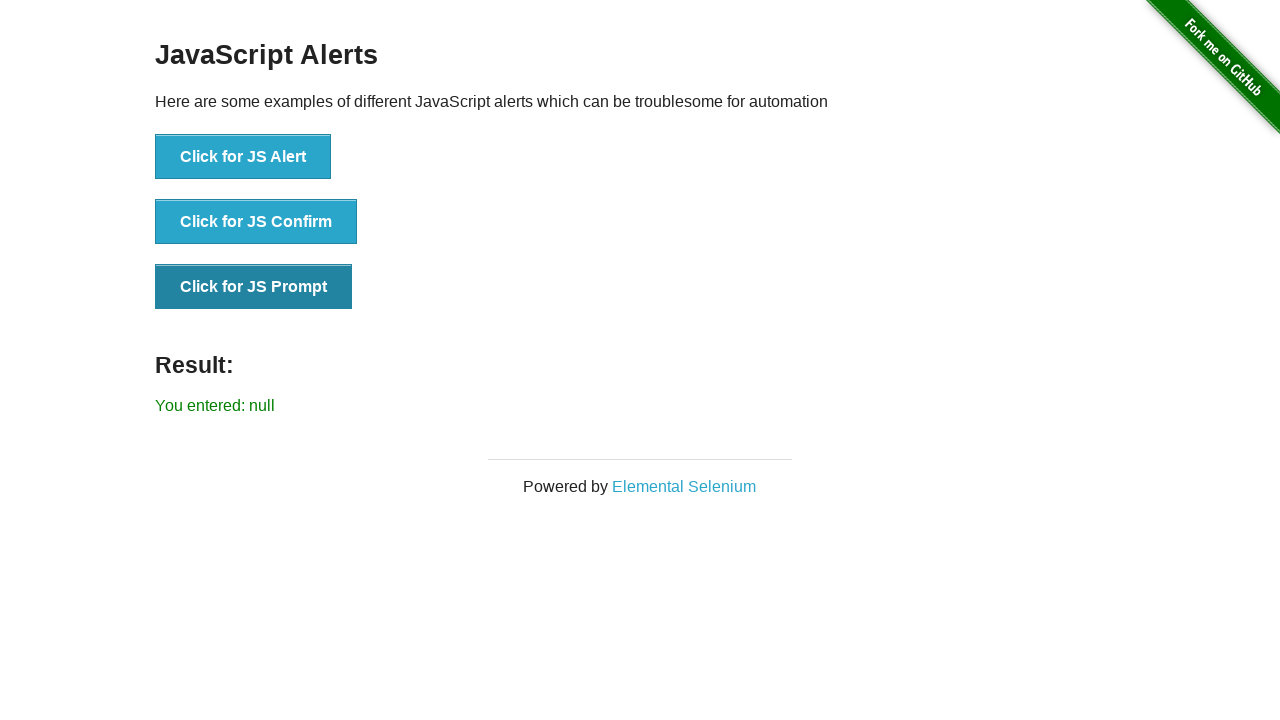

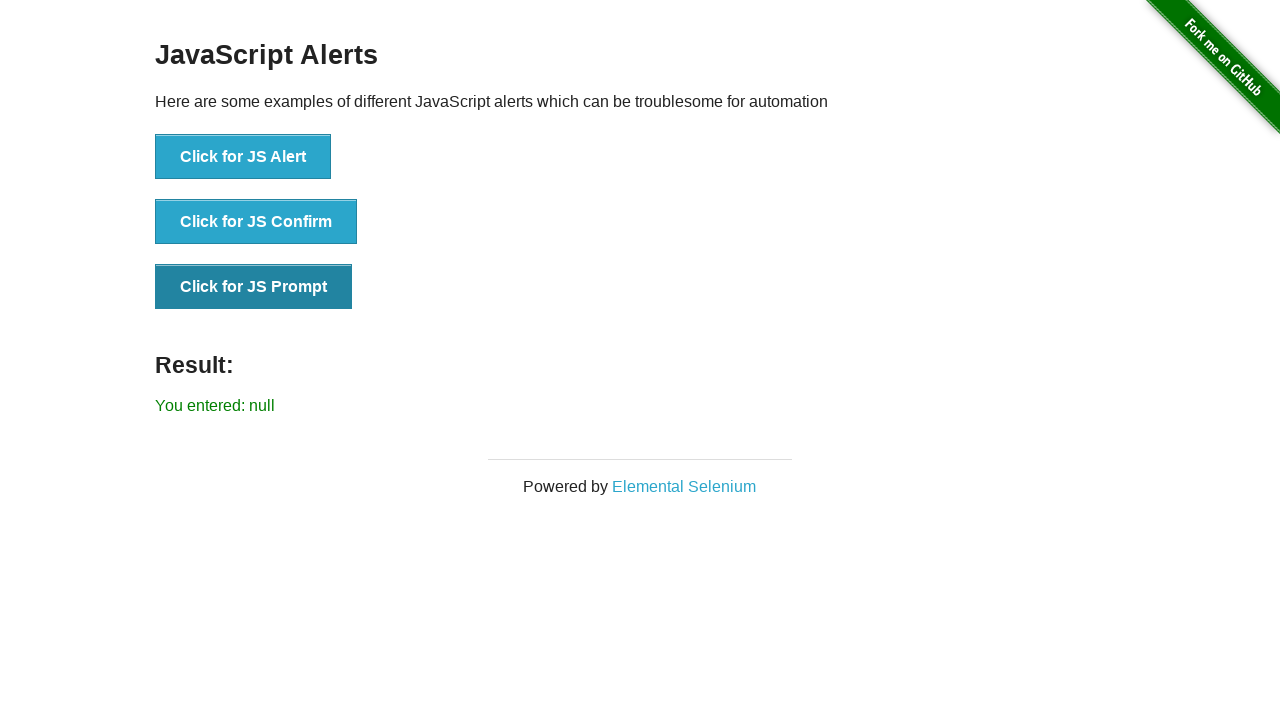